Generates a 3D Braille STL file by entering text, configuring advanced options, and triggering the rendering process

Starting URL: http://v01pe.github.io/Text2Braille3d/

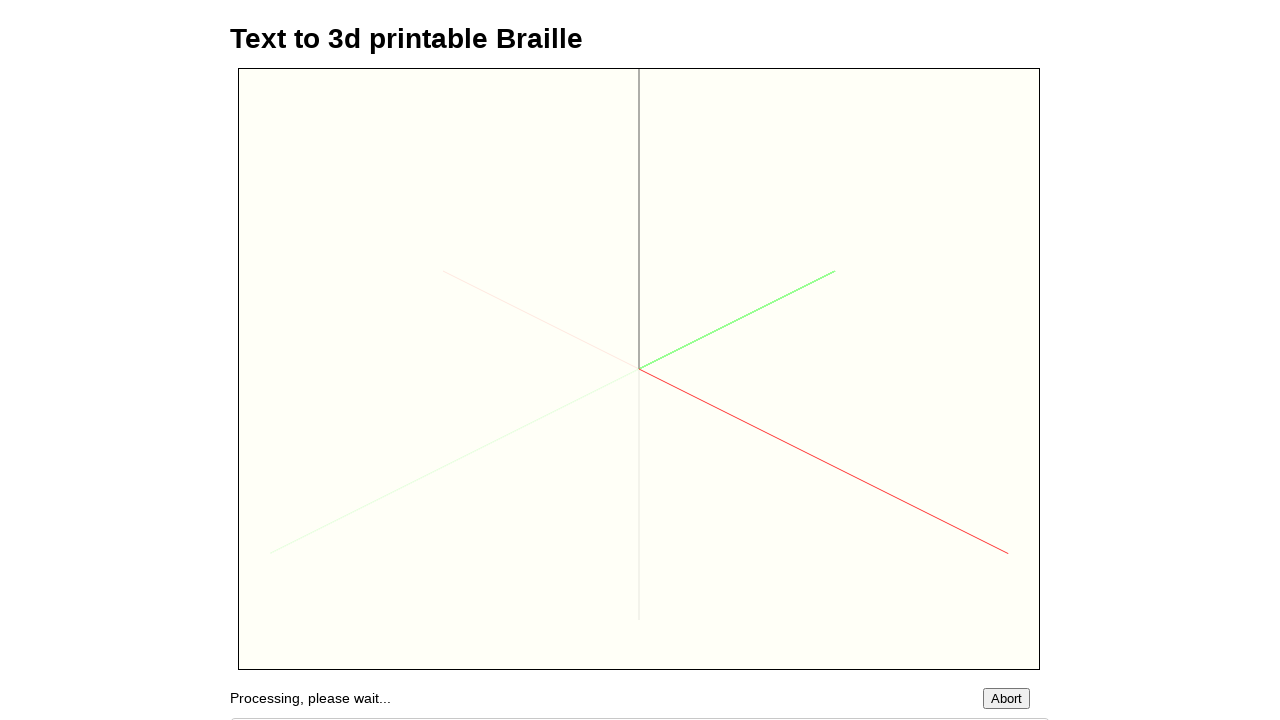

Cleared text input field on .parameterstable > tr:nth-child(1) > td:nth-child(2) > textarea:nth-child(1)
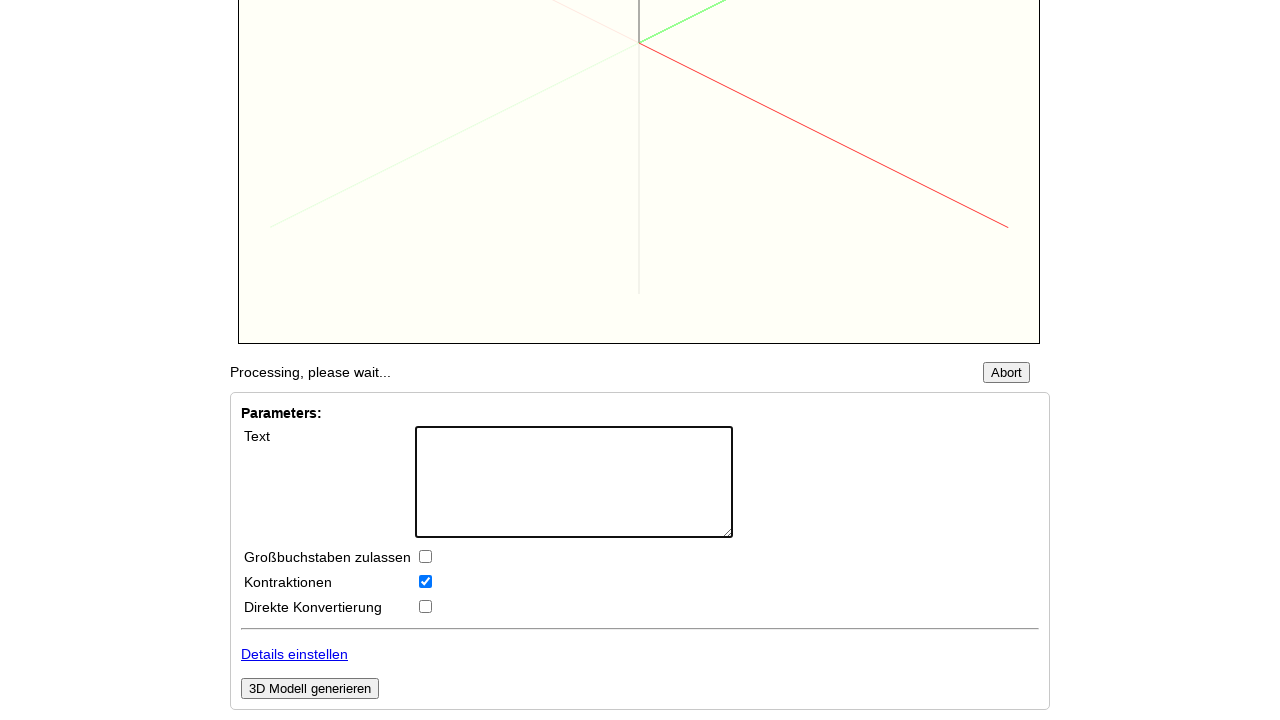

Filled text input with 'Hello Braille' on .parameterstable > tr:nth-child(1) > td:nth-child(2) > textarea:nth-child(1)
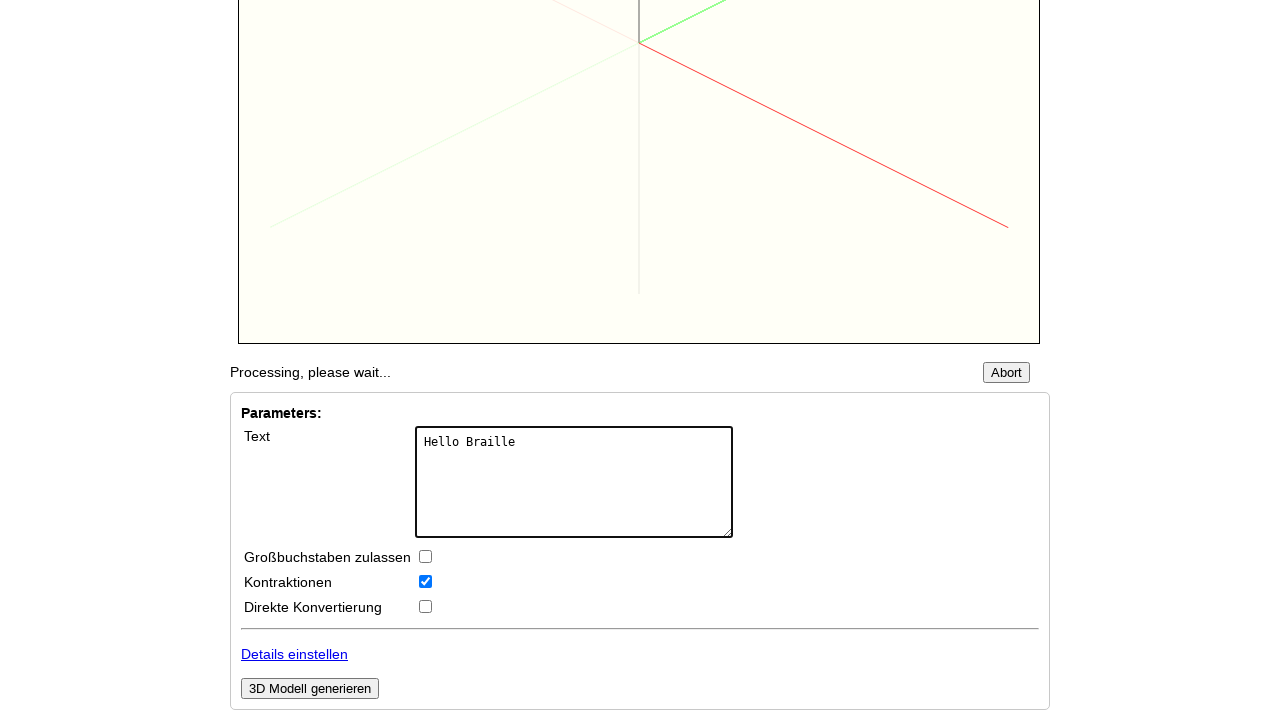

Clicked to open advanced options at (294, 654) on #more
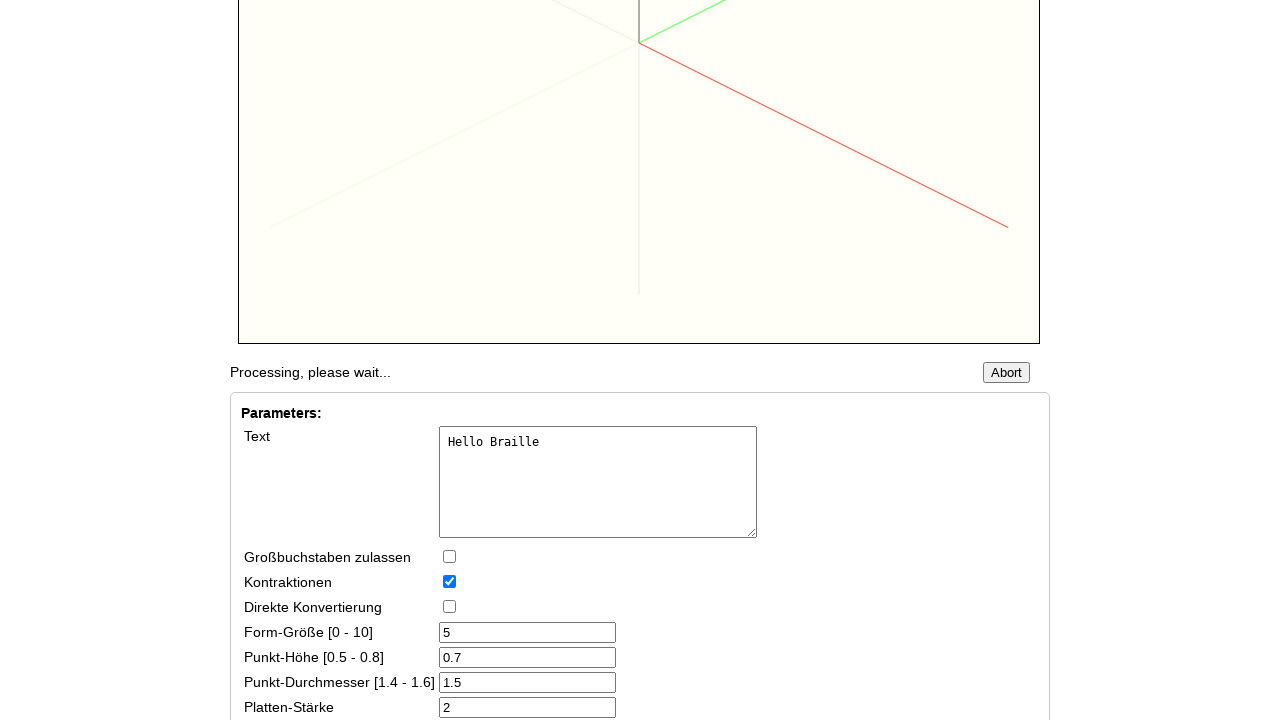

Disabled support circles option at (450, 606) on .parameterstable > tr:nth-child(11) > td:nth-child(2) > input:nth-child(1)
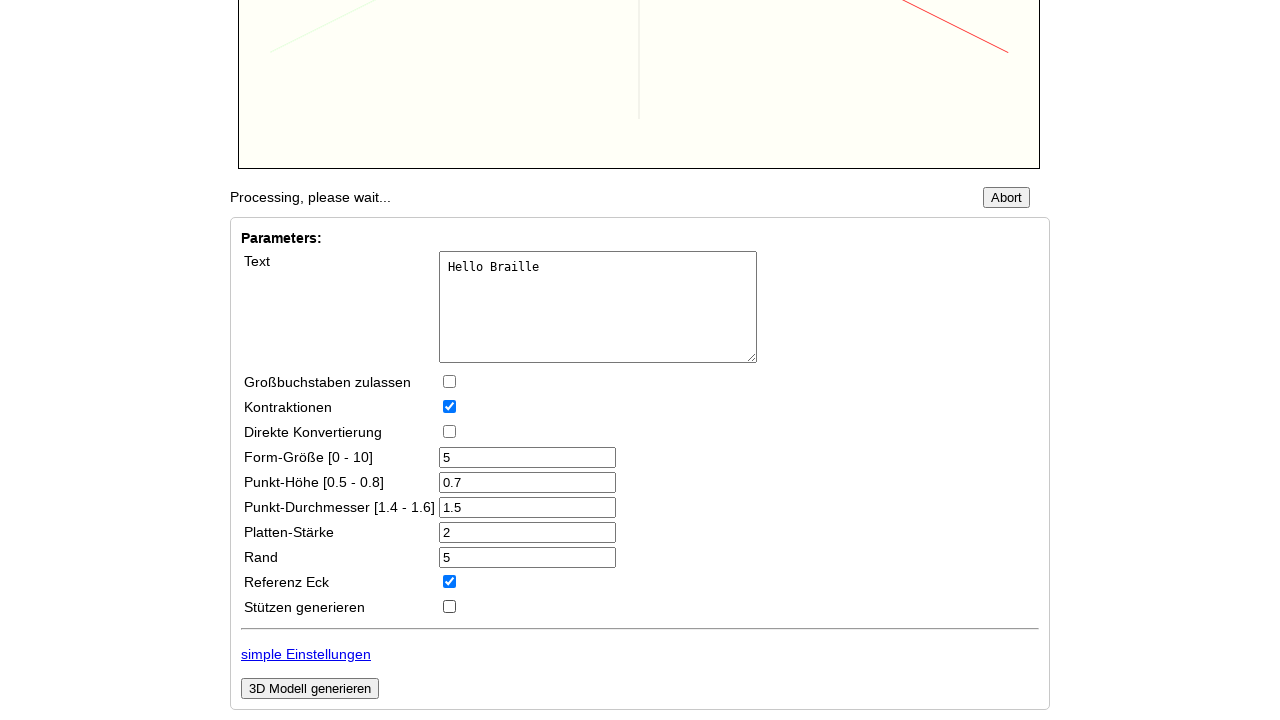

Clicked submit button to render 3D model at (310, 688) on .parametersdiv > button:nth-child(5)
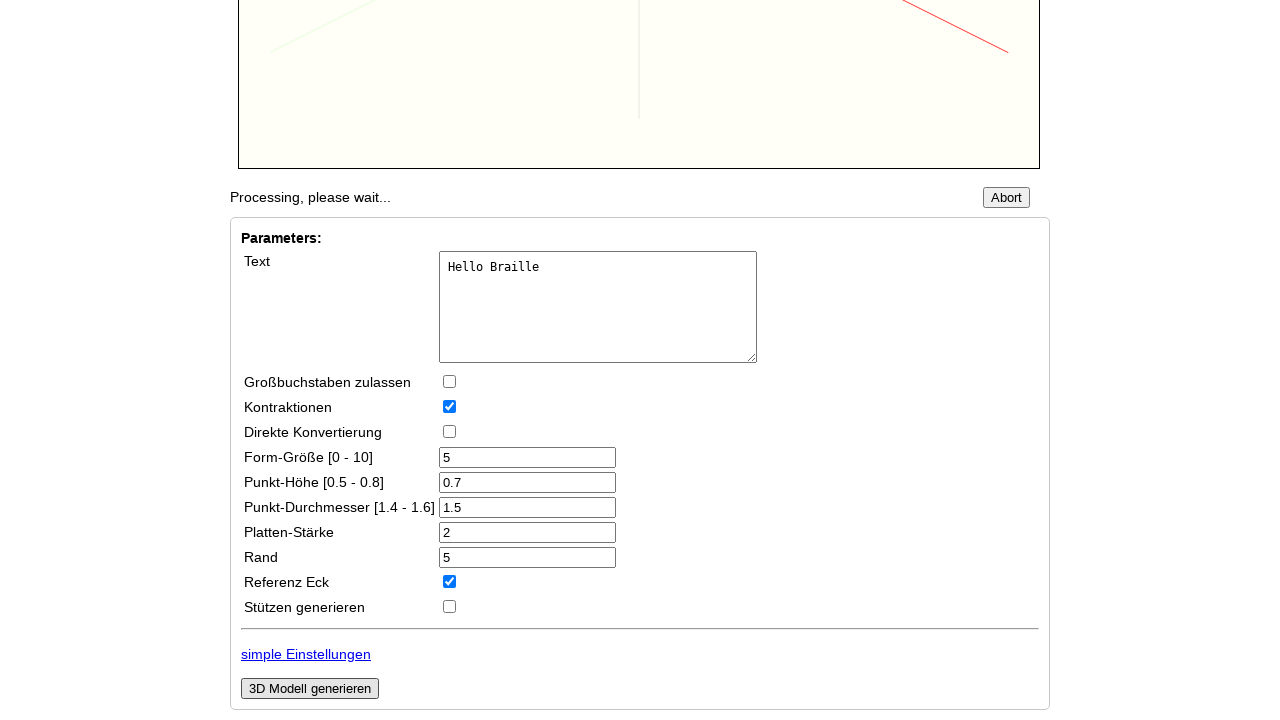

Scrolled down to view status area
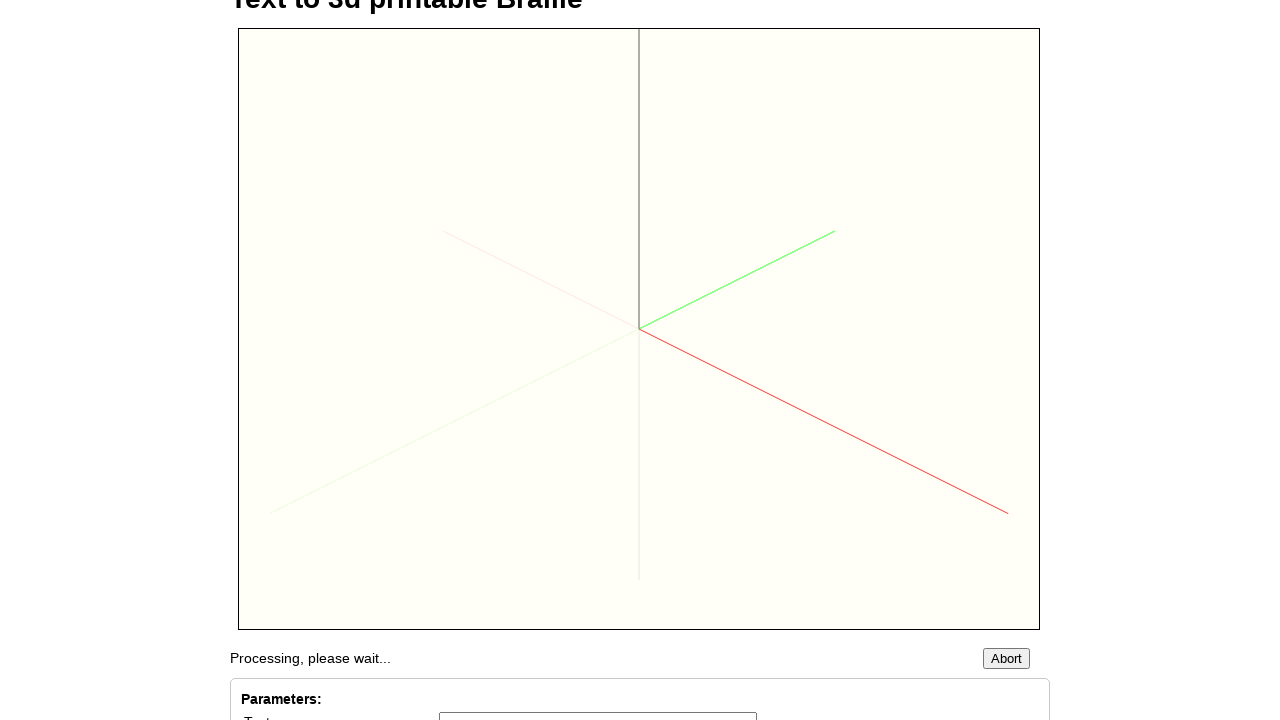

STL generate button became visible
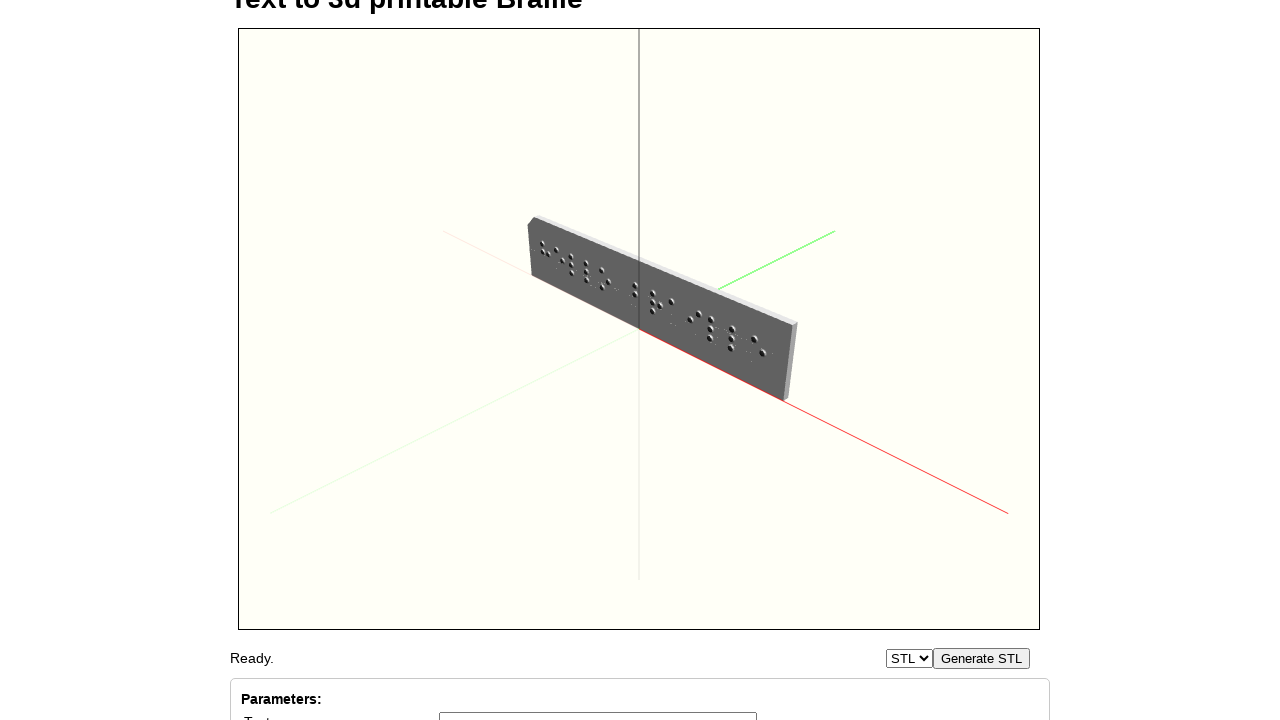

Clicked STL generate button to create 3D file at (982, 658) on .statusdiv > div:nth-child(2) > button:nth-child(4)
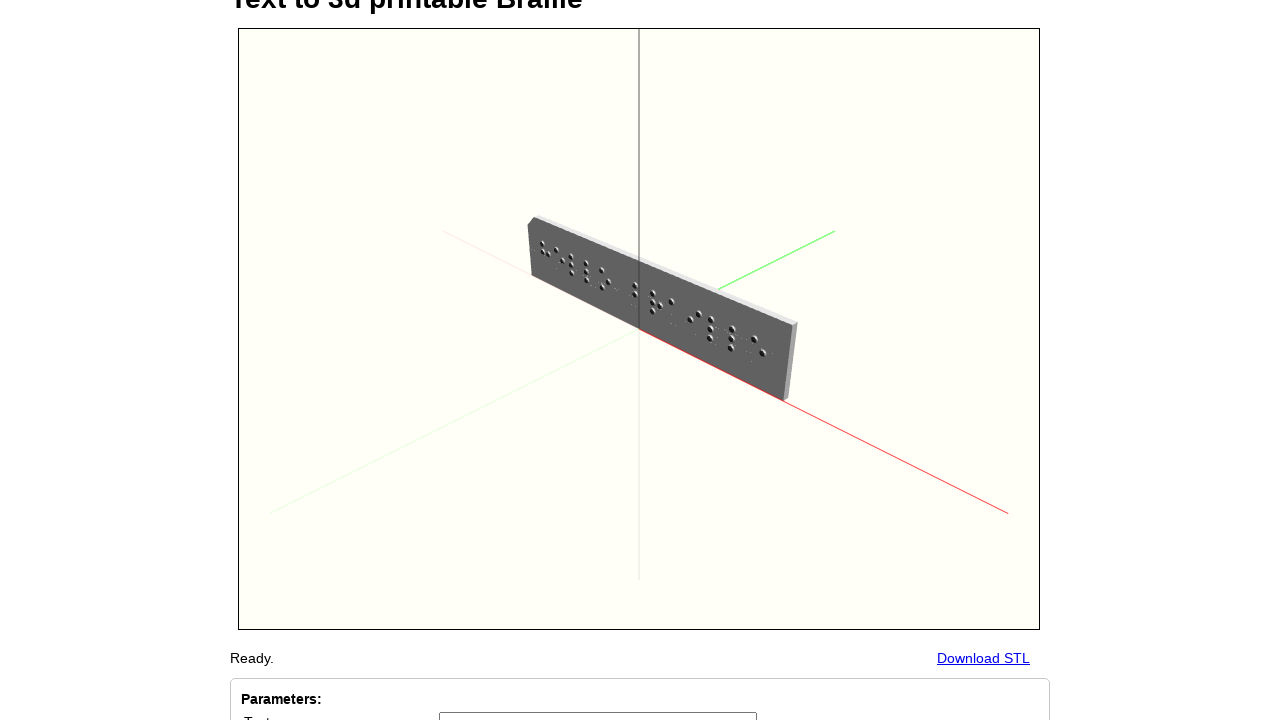

Clicked download STL file button at (984, 658) on .statusdiv > div:nth-child(2) > a:nth-child(5)
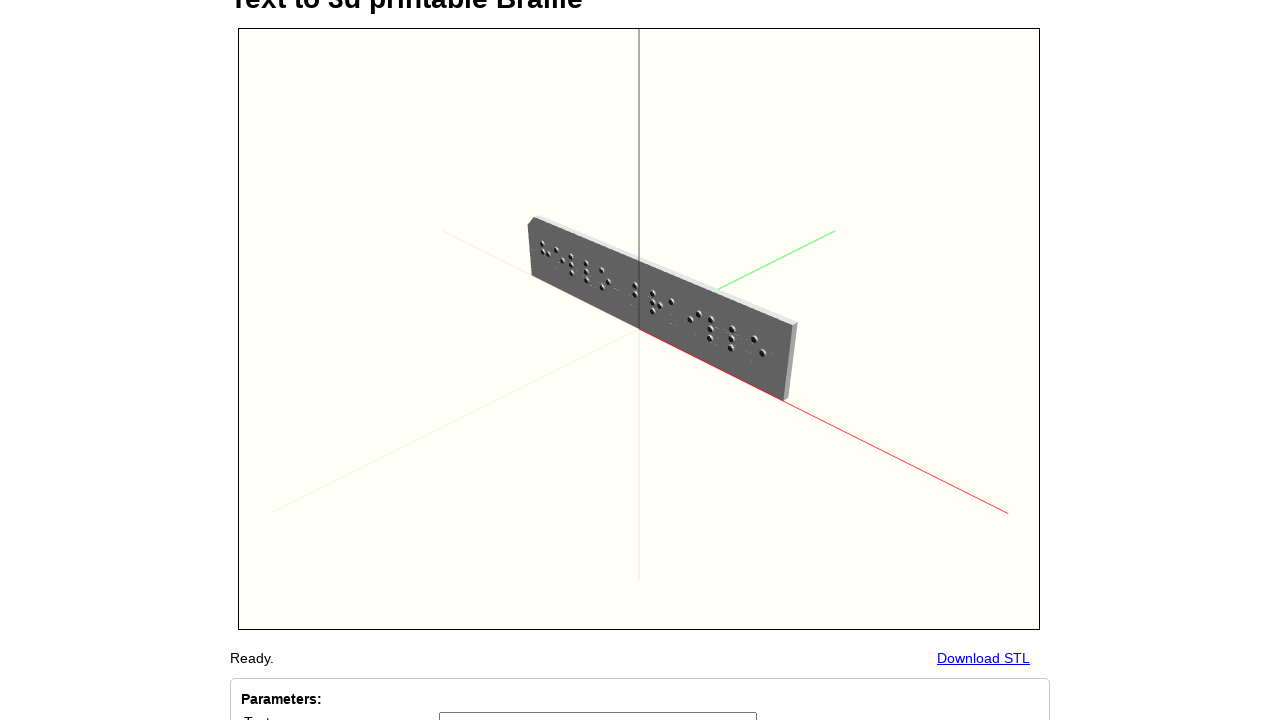

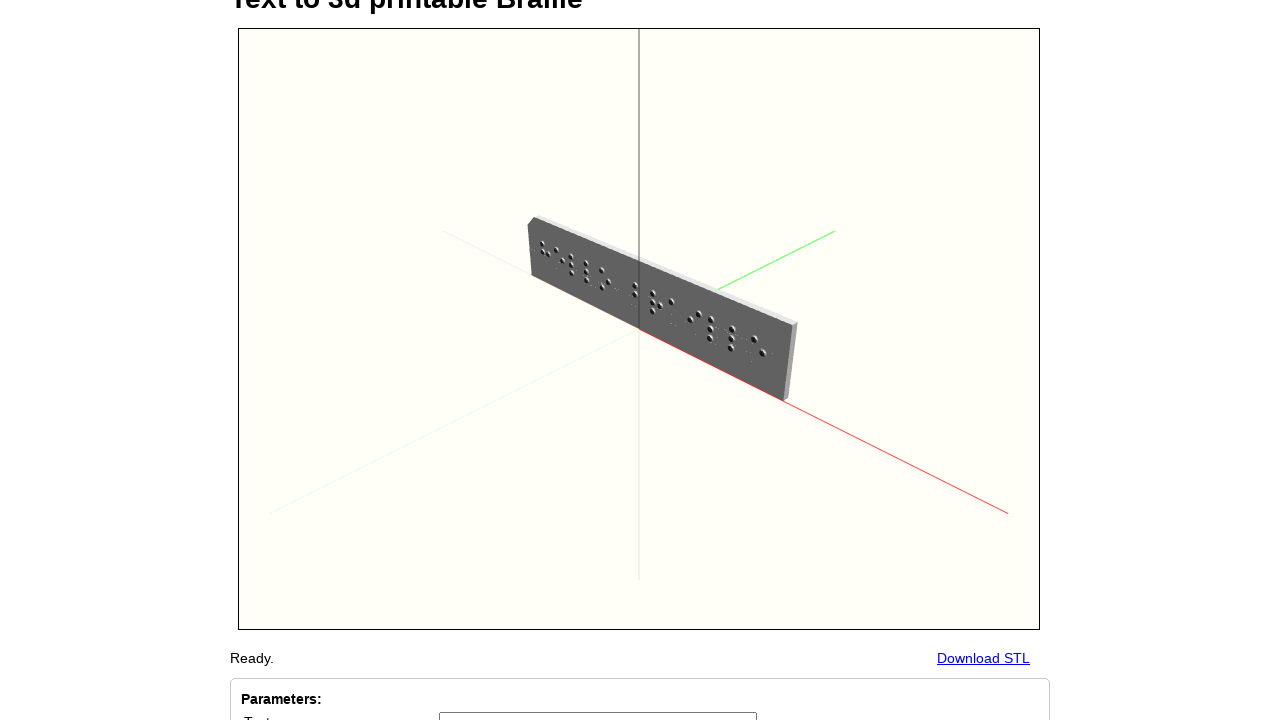